Tests unmarking completed todo items by unchecking their checkboxes

Starting URL: https://demo.playwright.dev/todomvc

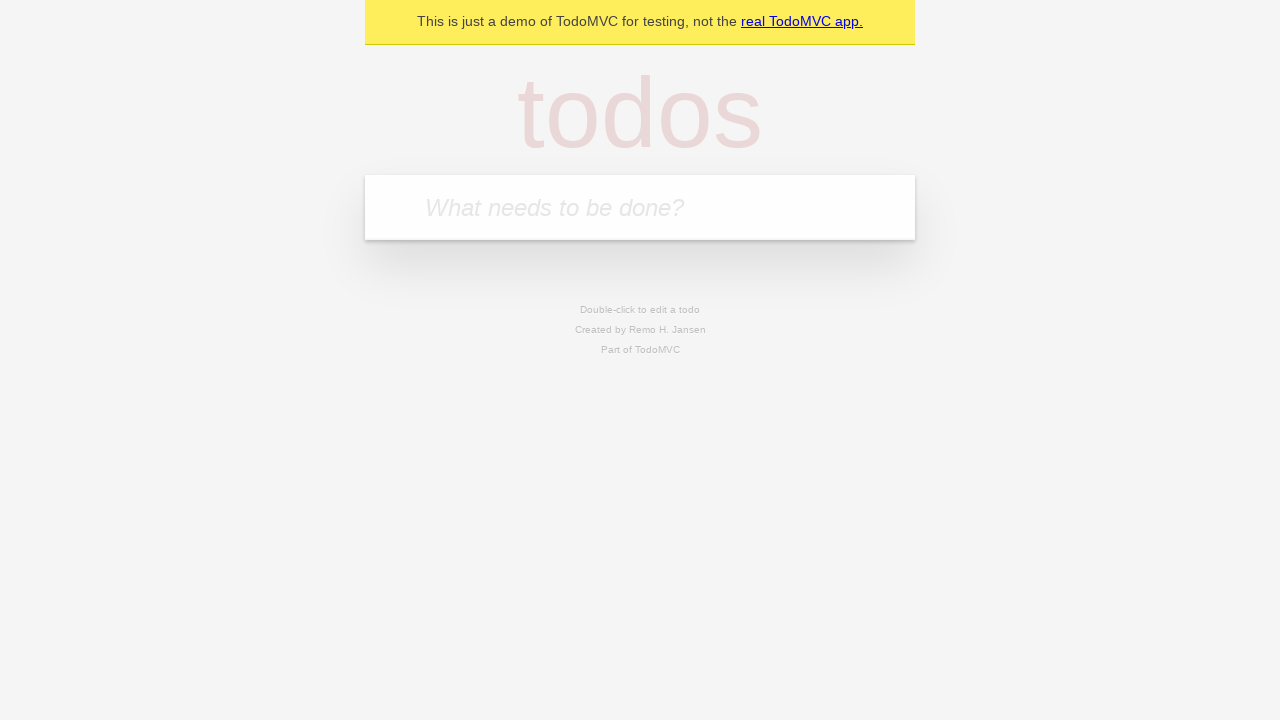

Filled todo input with 'buy some cheese' on internal:attr=[placeholder="What needs to be done?"i]
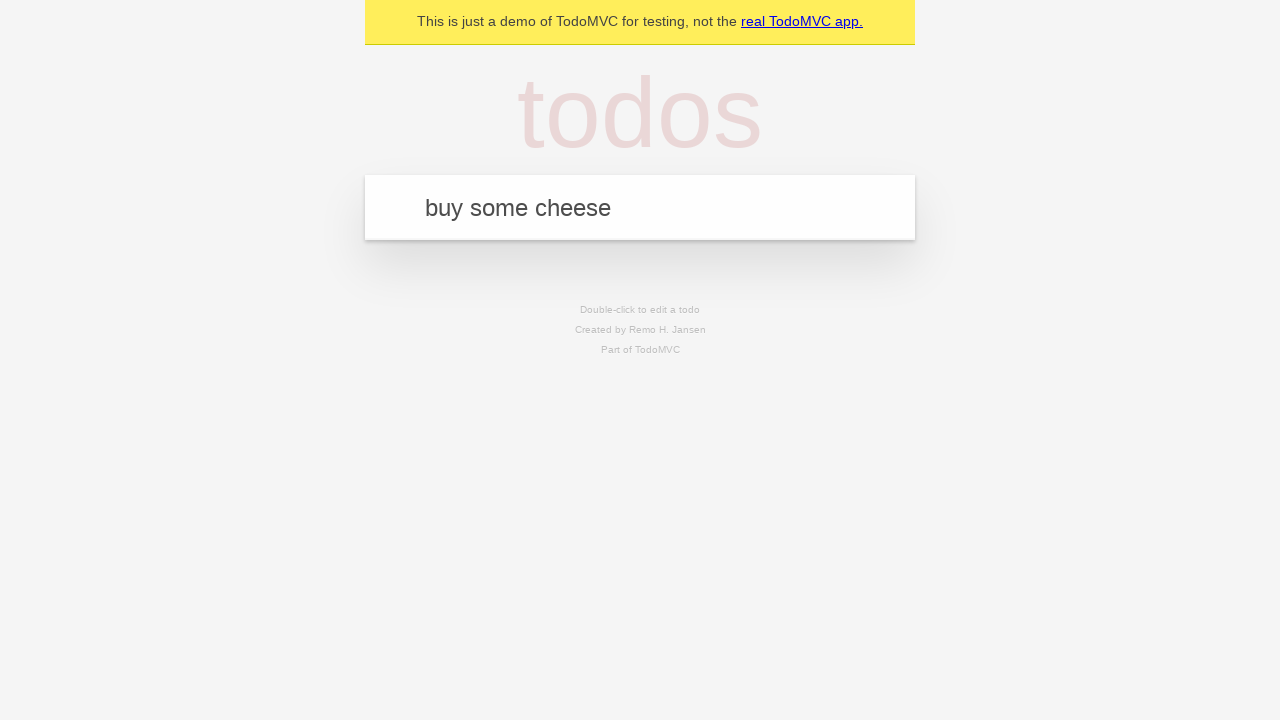

Pressed Enter to create first todo on internal:attr=[placeholder="What needs to be done?"i]
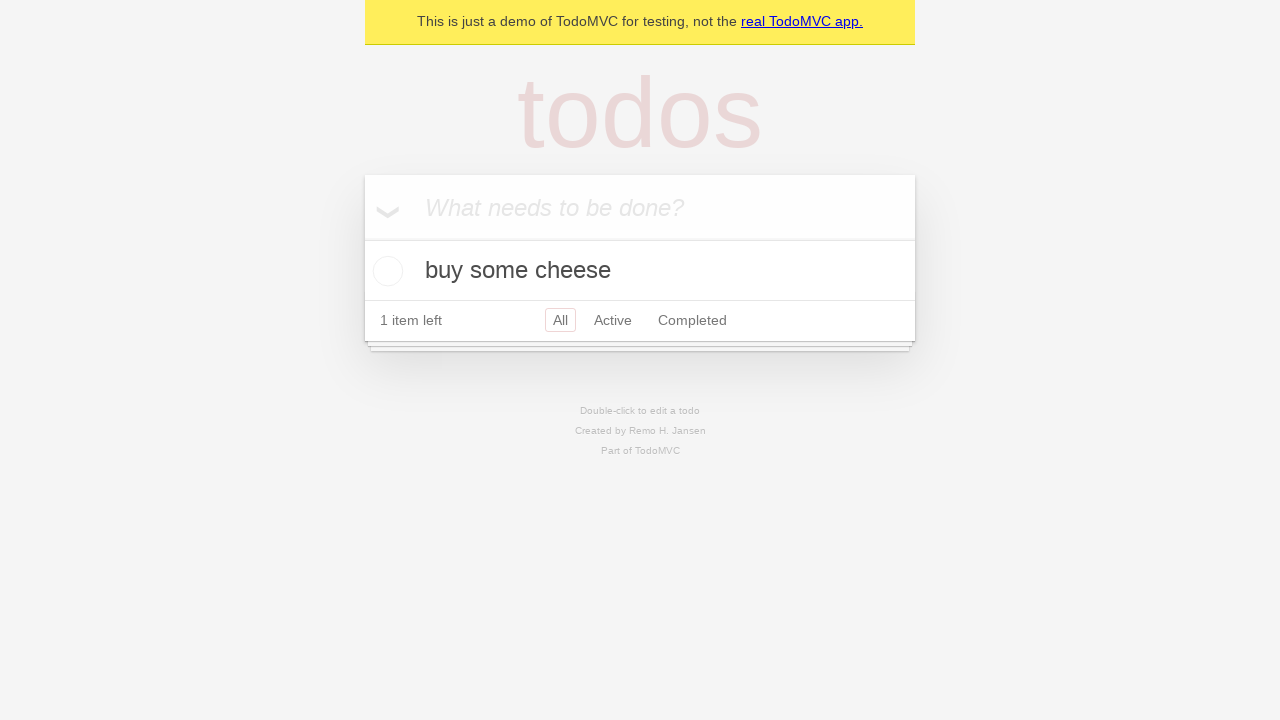

Filled todo input with 'feed the cat' on internal:attr=[placeholder="What needs to be done?"i]
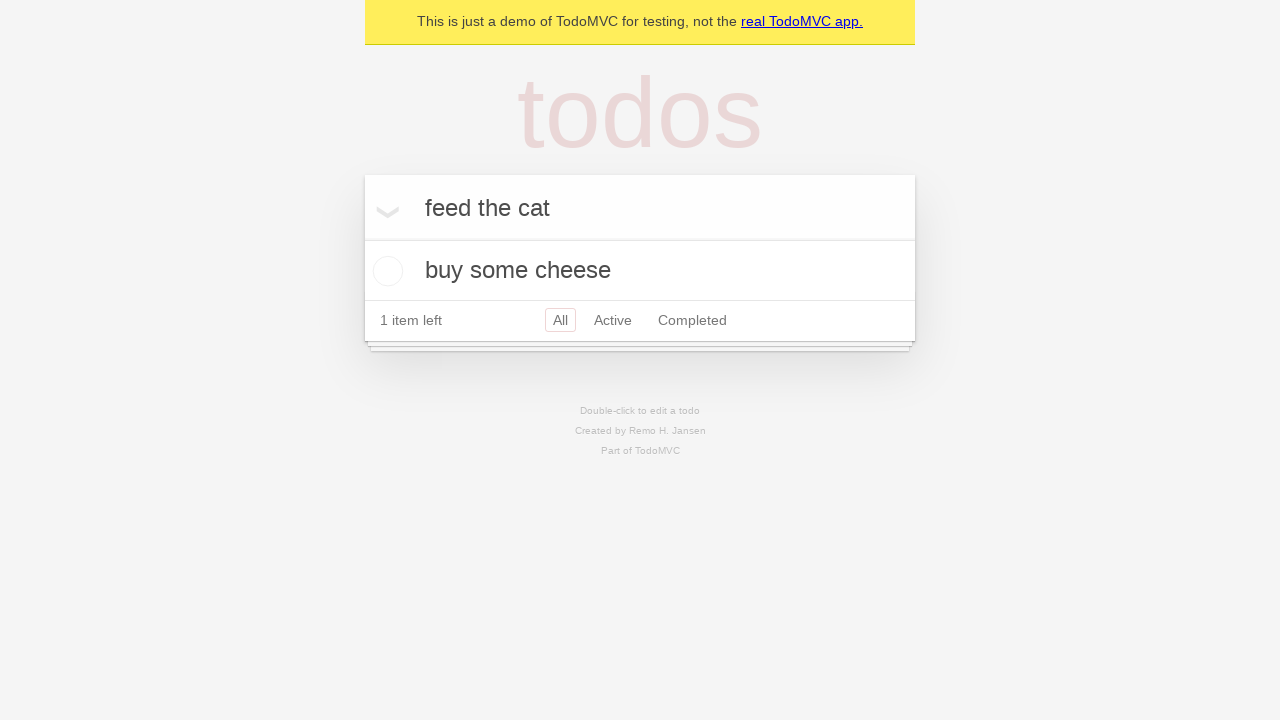

Pressed Enter to create second todo on internal:attr=[placeholder="What needs to be done?"i]
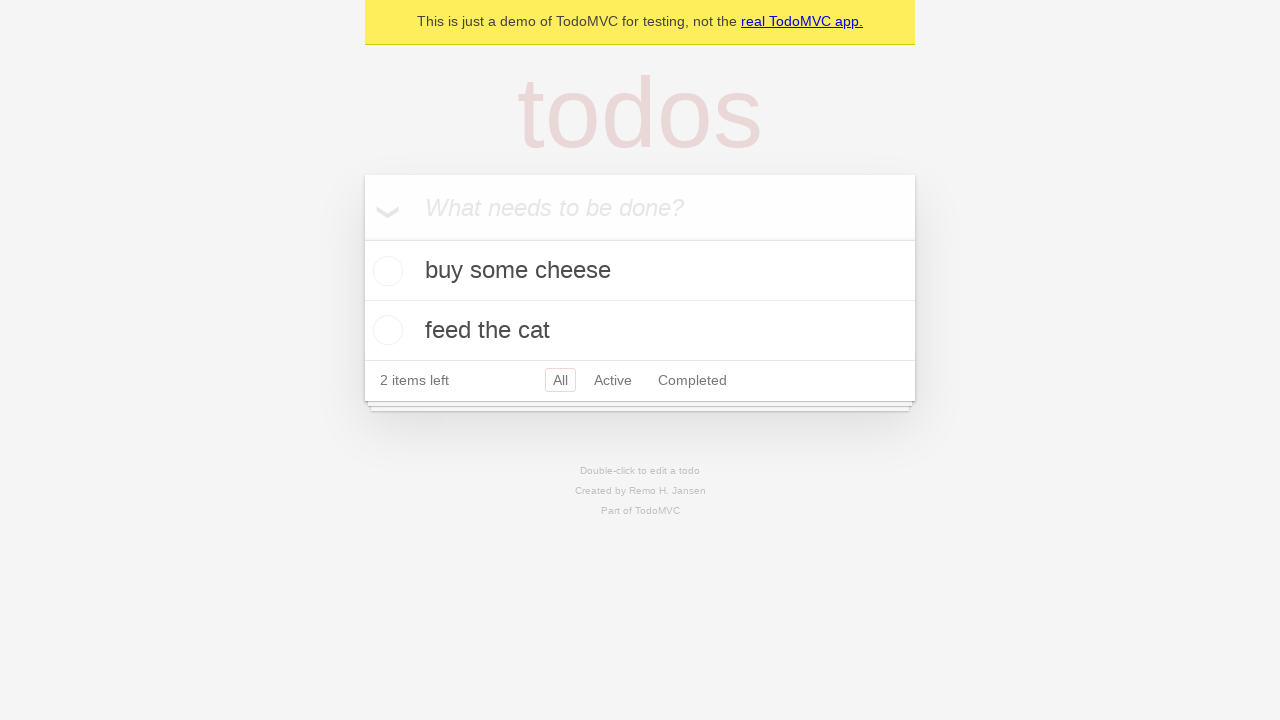

Checked the first todo item checkbox at (385, 271) on [data-testid='todo-item'] >> nth=0 >> internal:role=checkbox
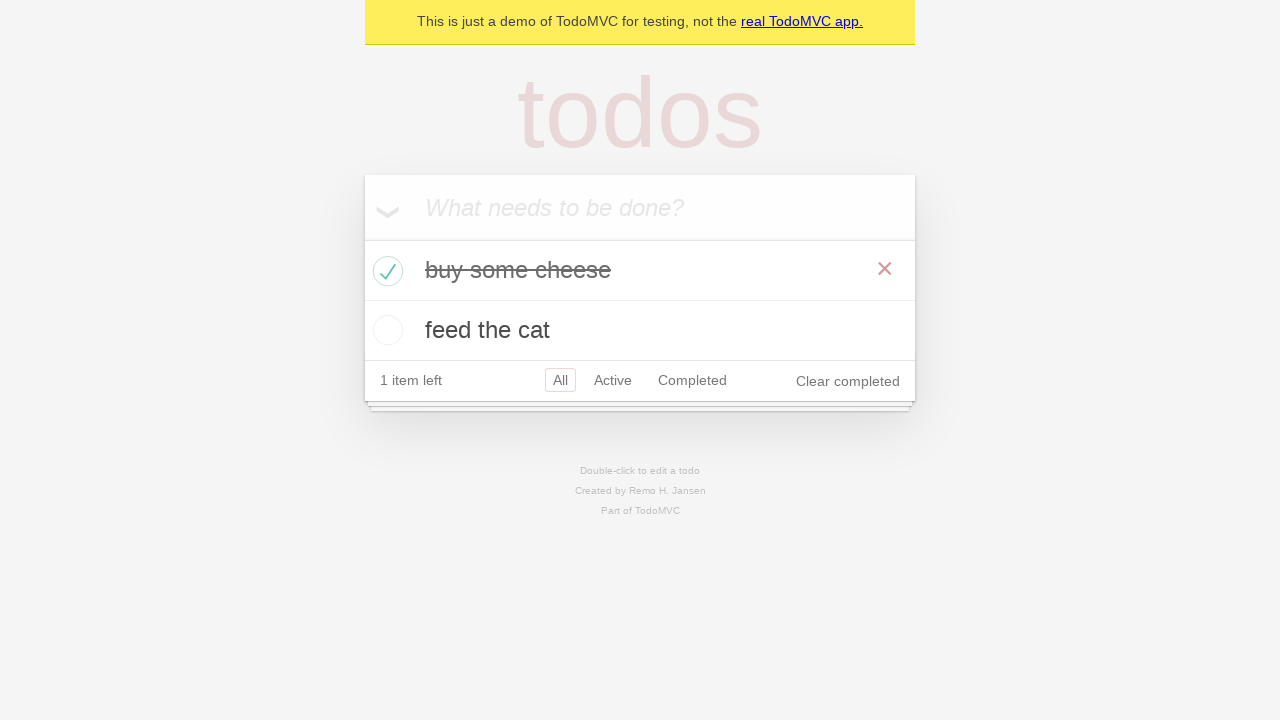

Unchecked the first todo item checkbox to mark as incomplete at (385, 271) on [data-testid='todo-item'] >> nth=0 >> internal:role=checkbox
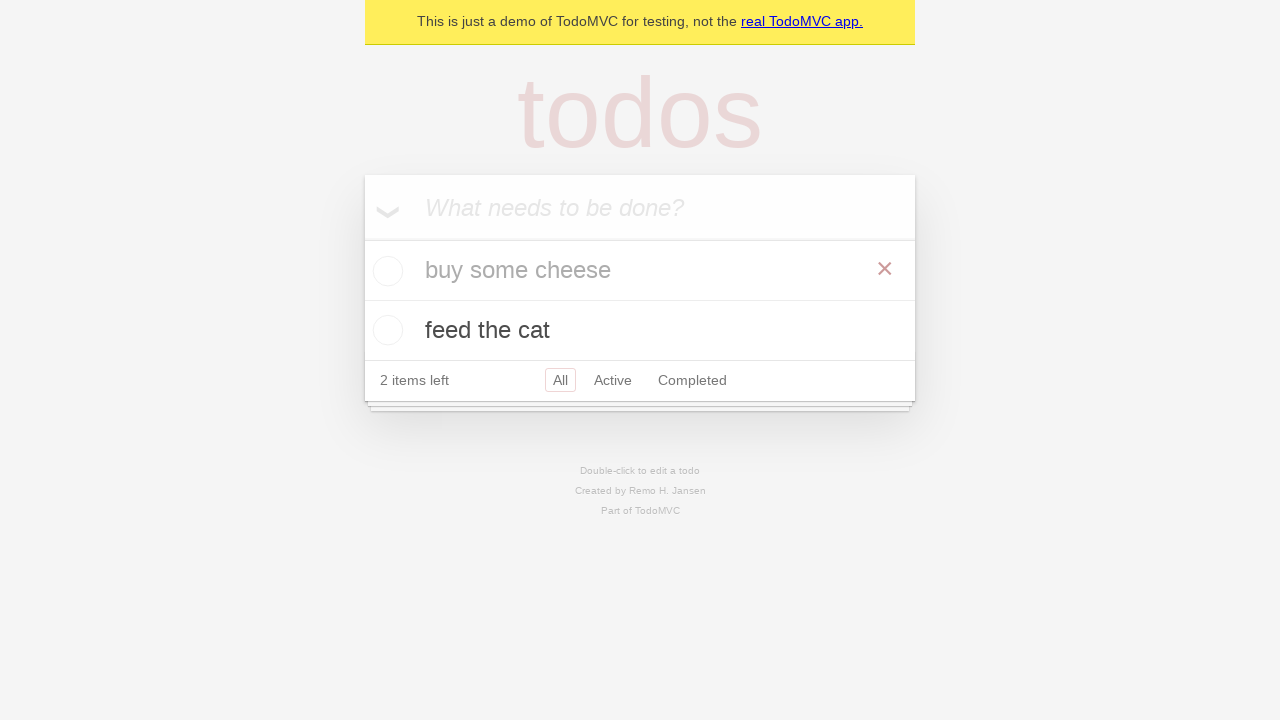

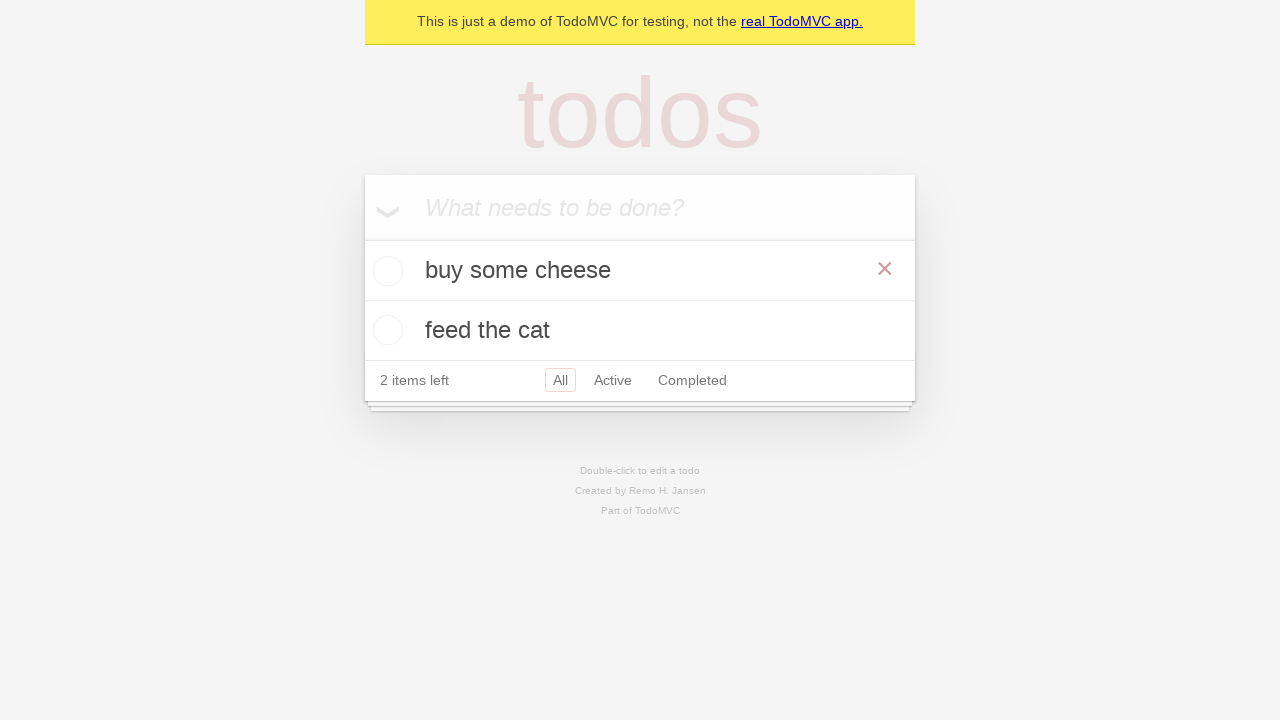